Tests the shopping cart functionality by adding specific vegetable items (Cucumber, Brocolli, Beetroot) to the cart, proceeding to checkout, and applying a promo code to verify the discount is applied.

Starting URL: https://rahulshettyacademy.com/seleniumPractise/

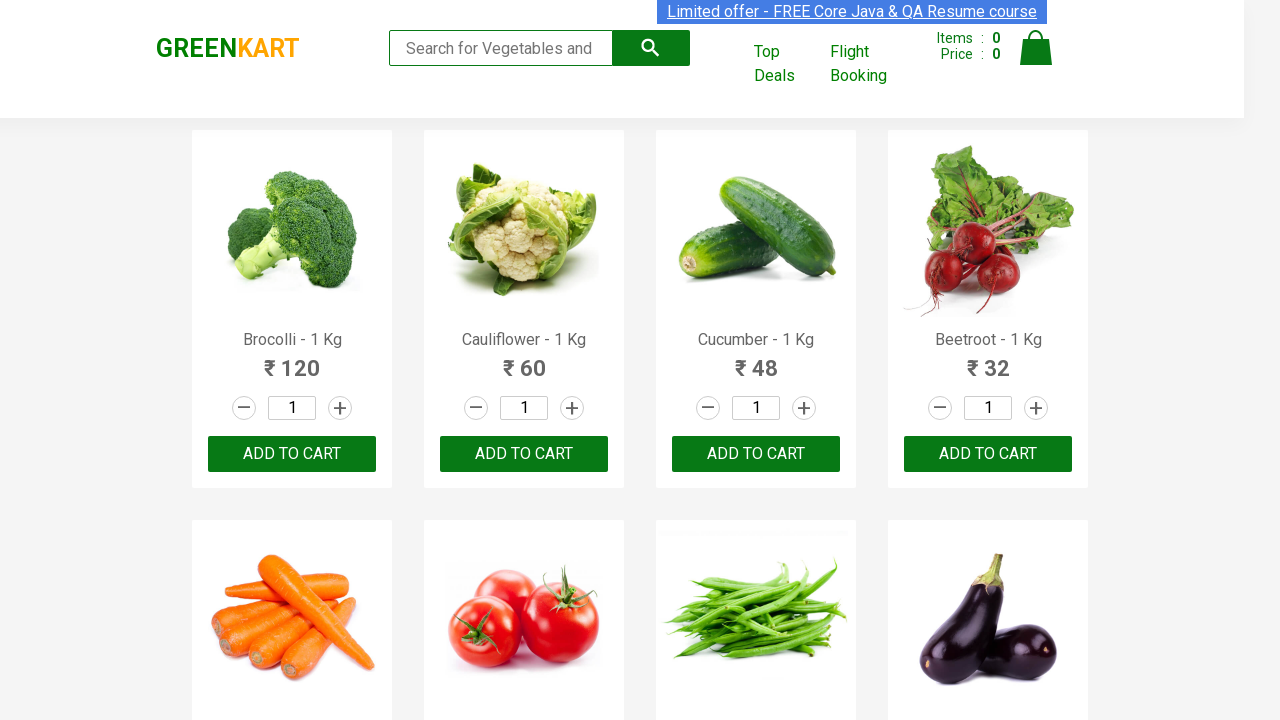

Waited for product list to load
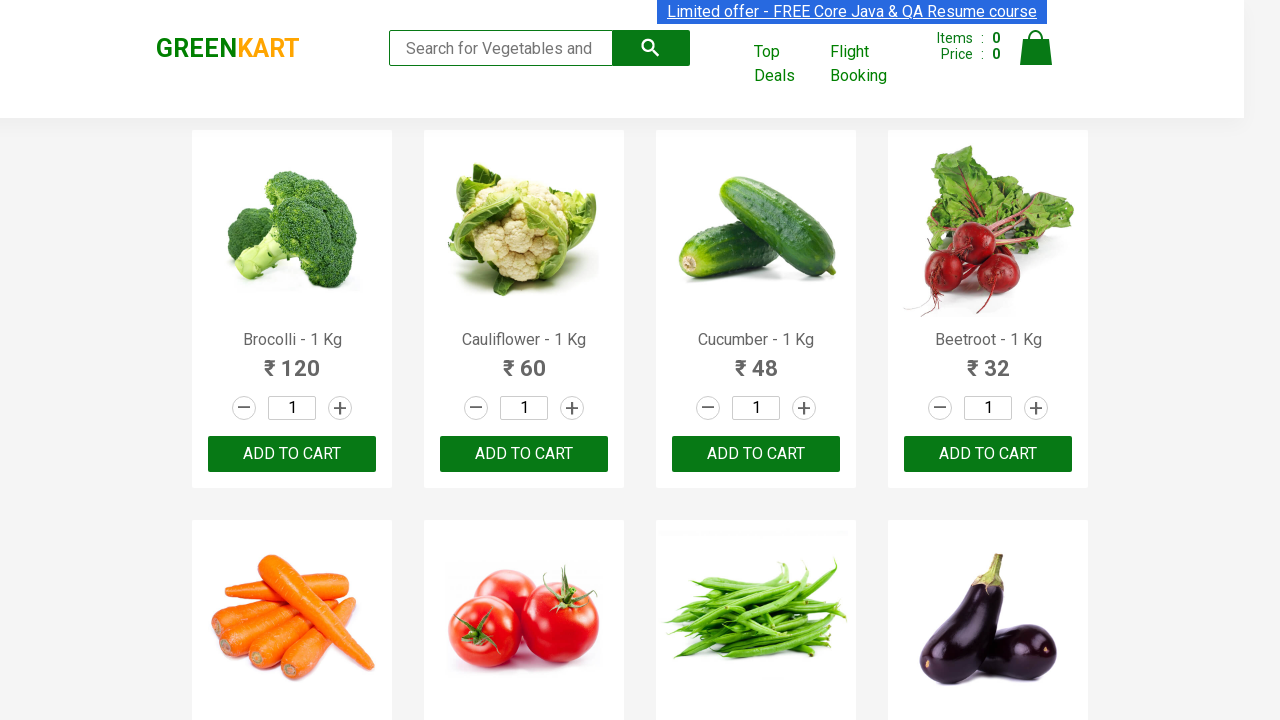

Retrieved all product name elements
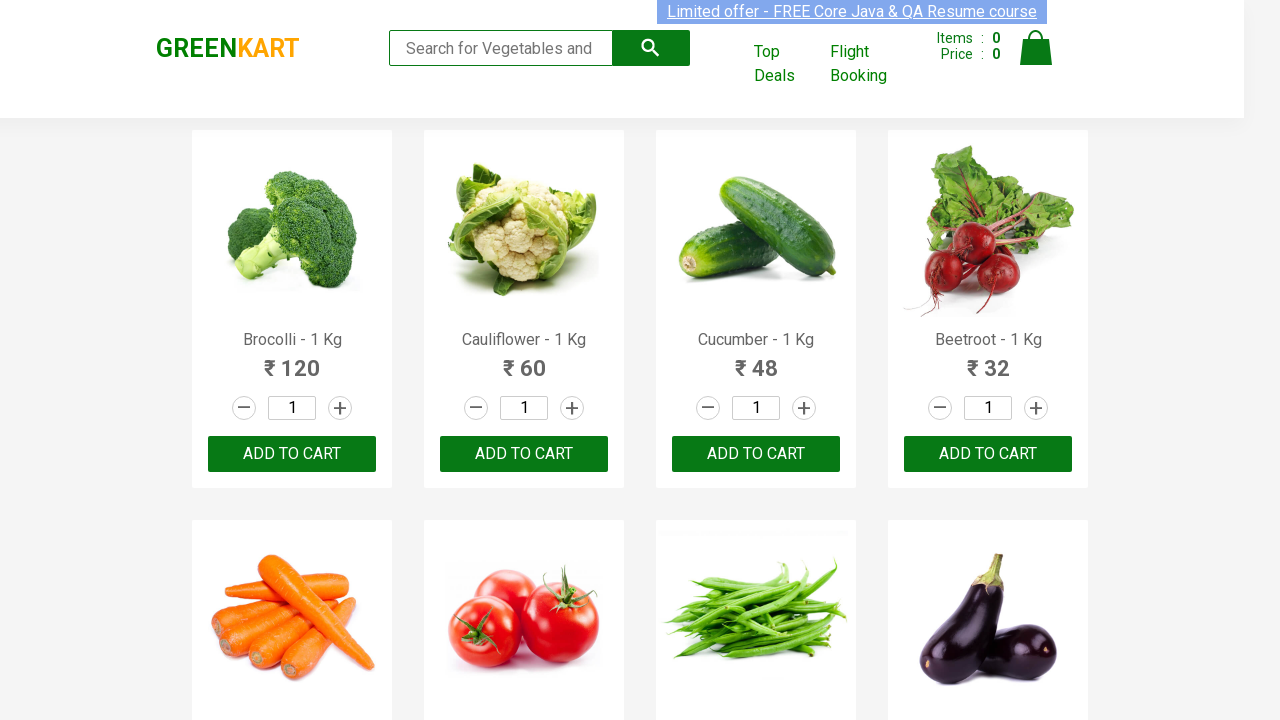

Retrieved all add to cart buttons
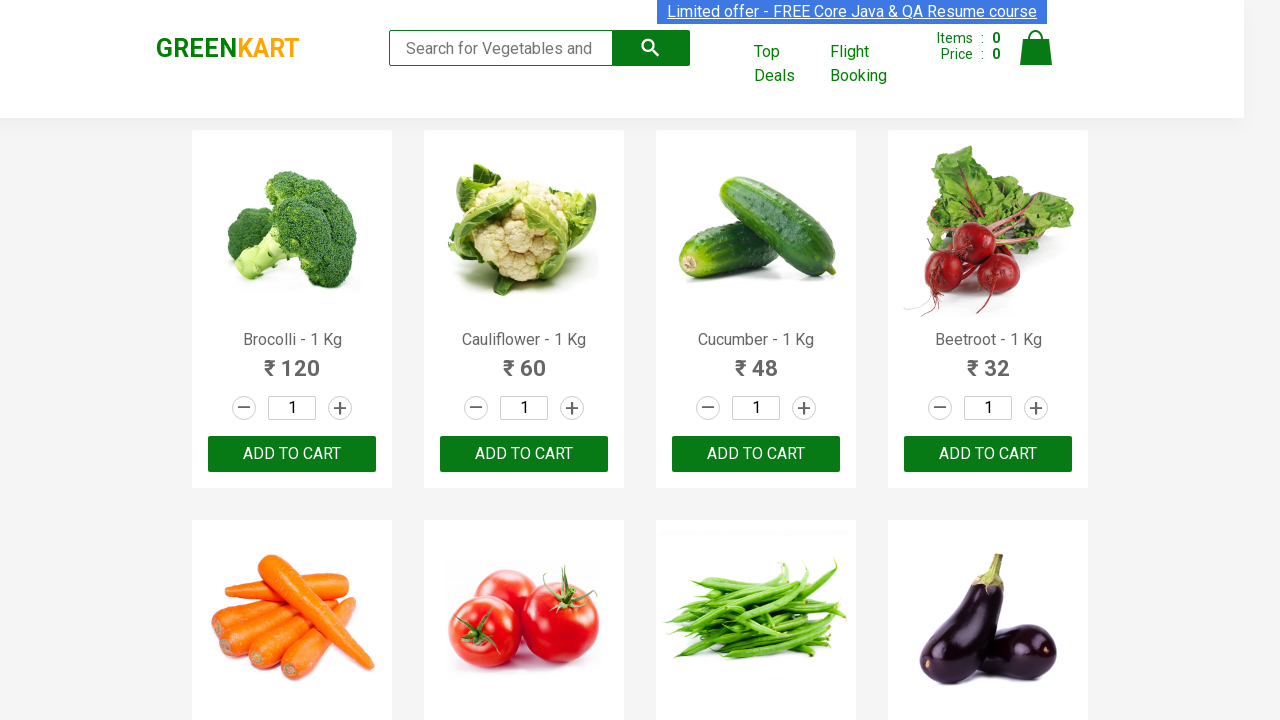

Added Brocolli to cart
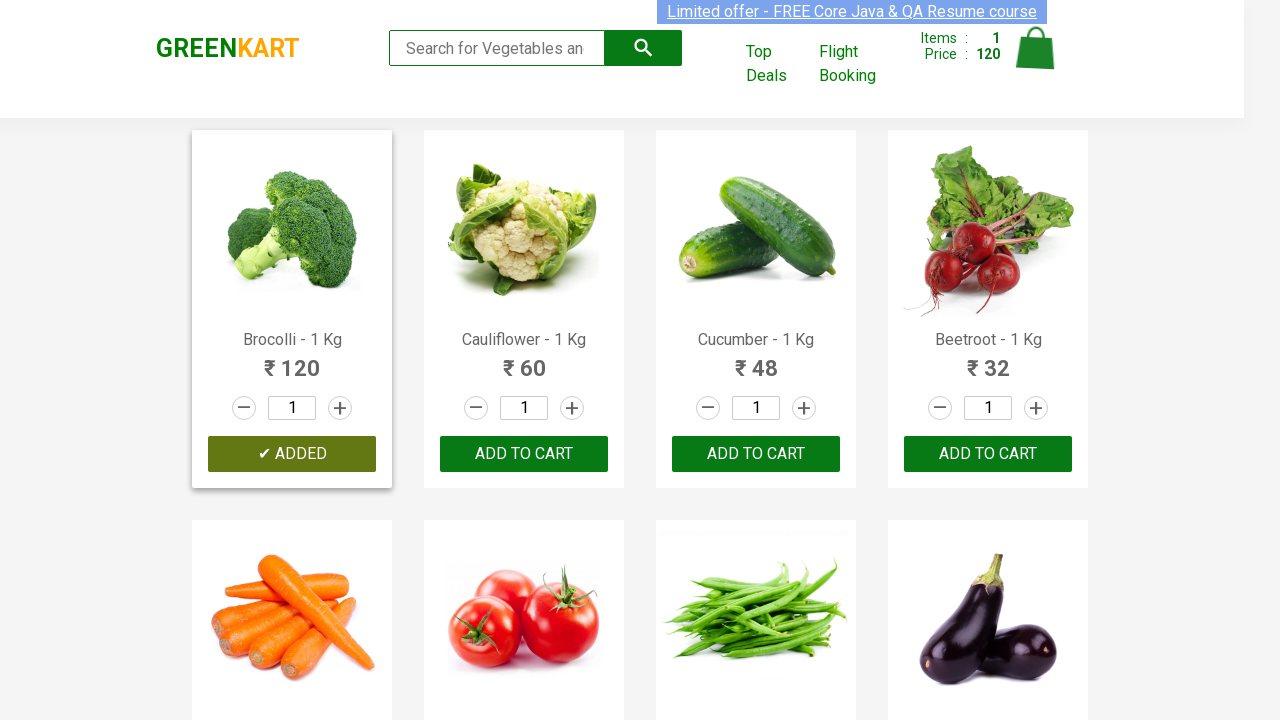

Added Cucumber to cart
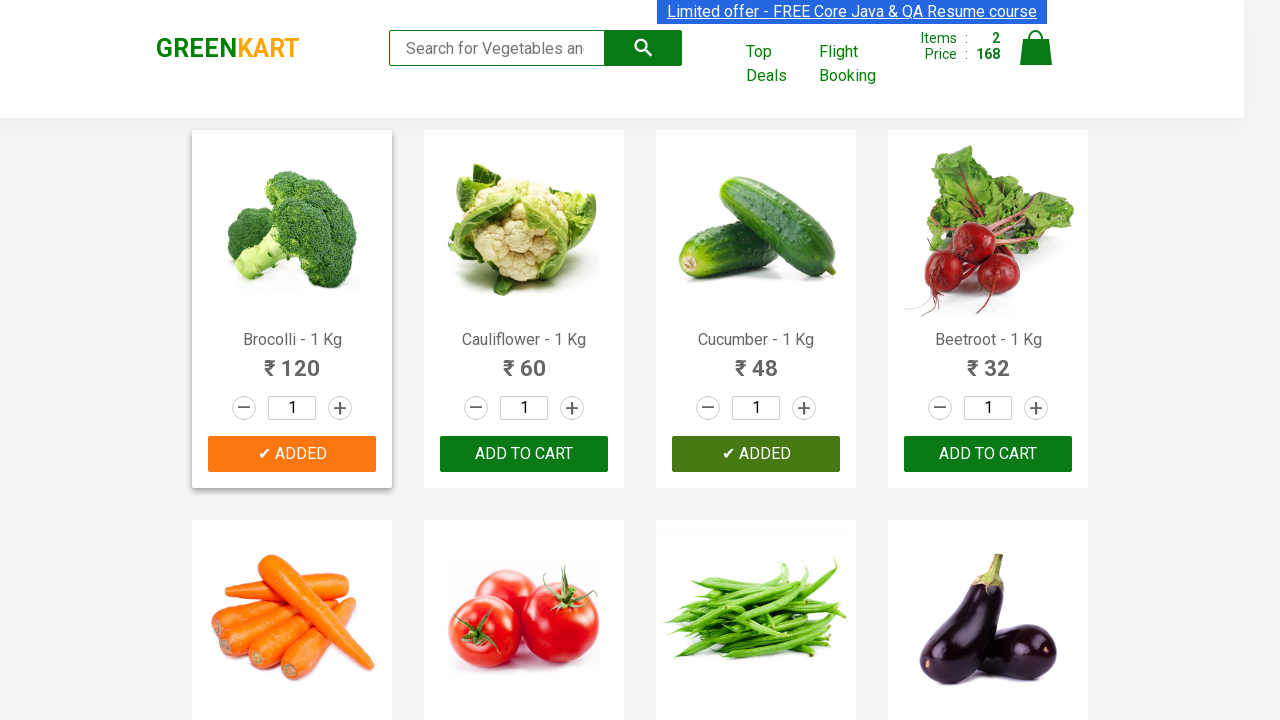

Added Beetroot to cart
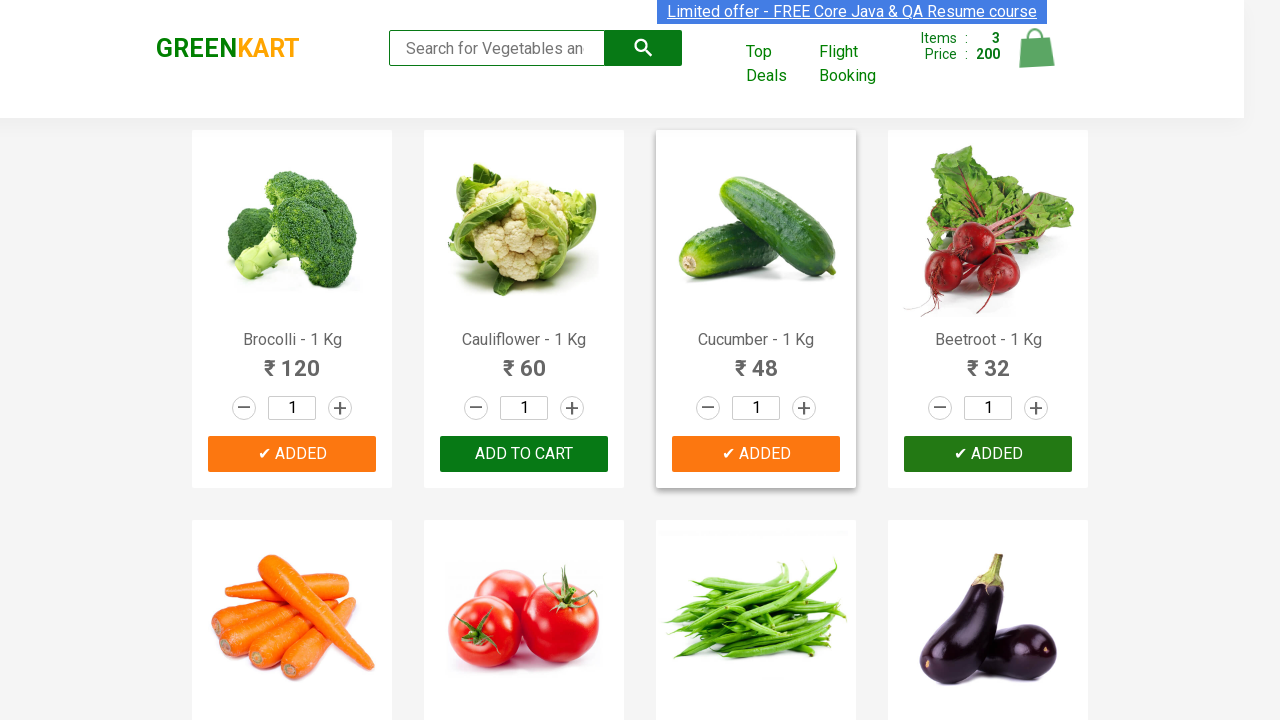

Clicked cart icon to view cart at (1036, 48) on img[alt='Cart']
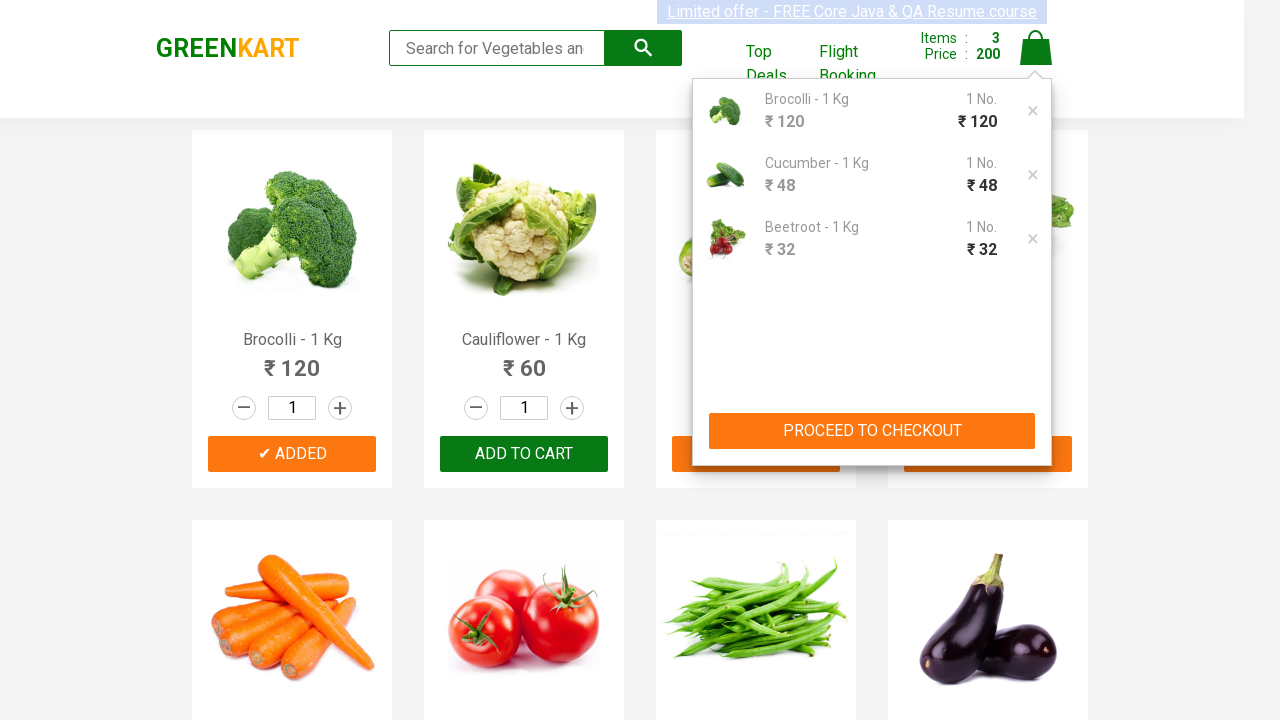

Clicked Proceed to Checkout button at (872, 431) on button:text('PROCEED TO CHECKOUT')
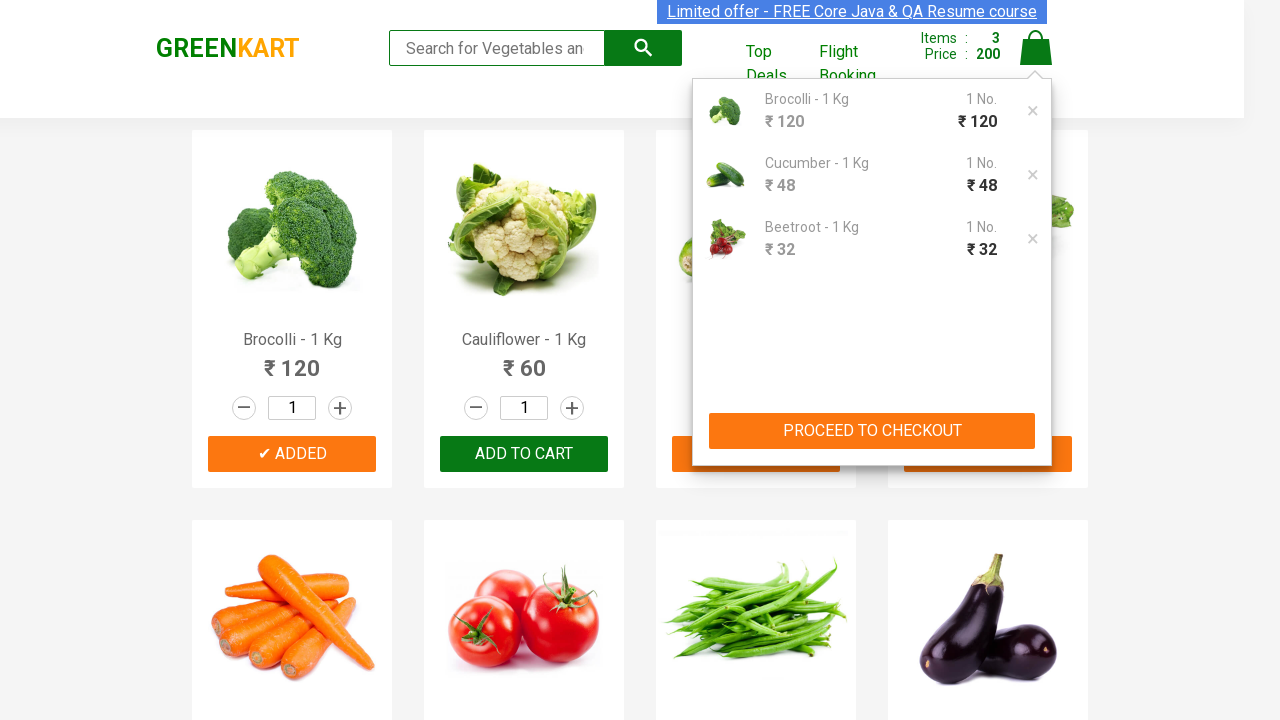

Entered promo code 'rahulshettyacademy' on input.promoCode
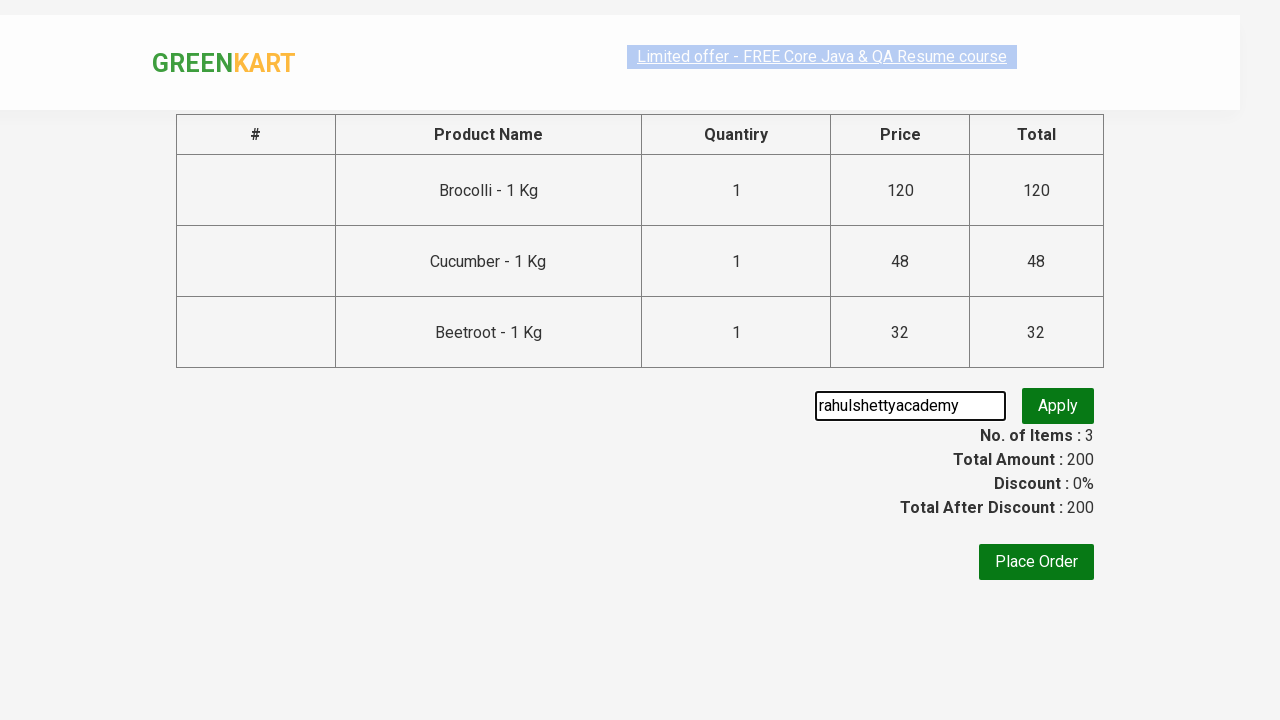

Clicked Apply promo button at (1058, 406) on button.promoBtn
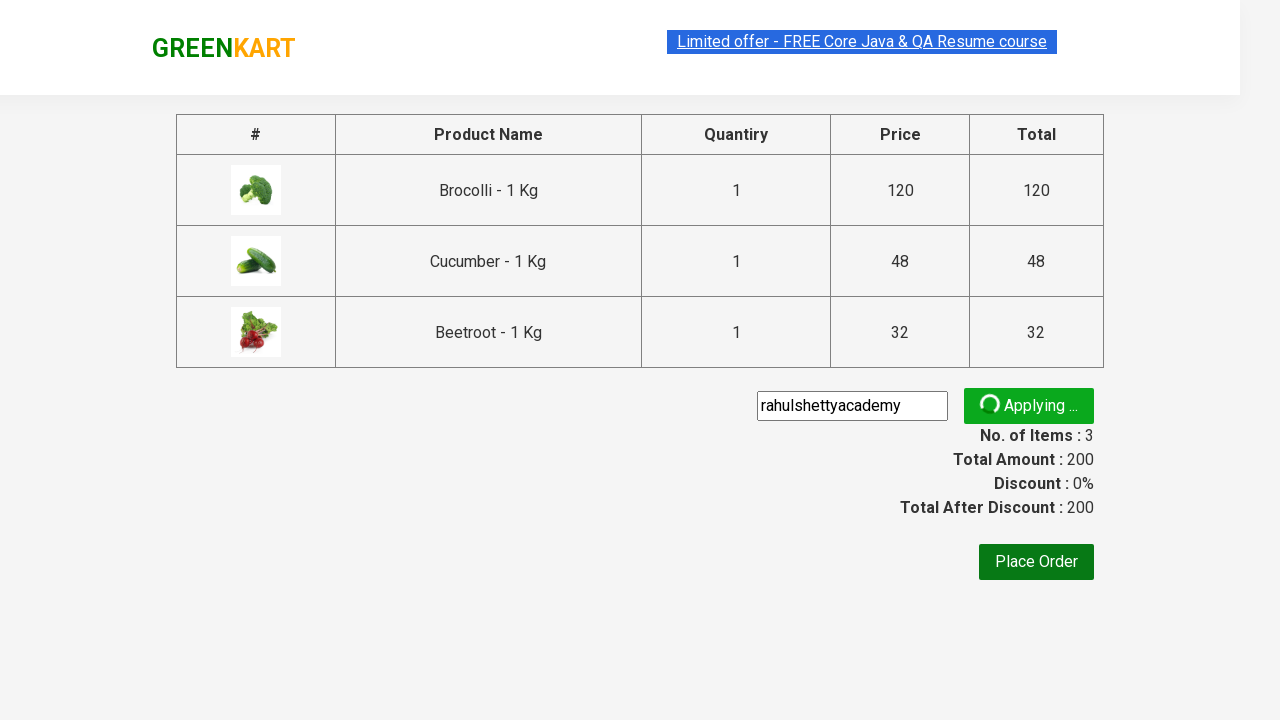

Promo code discount applied and confirmed
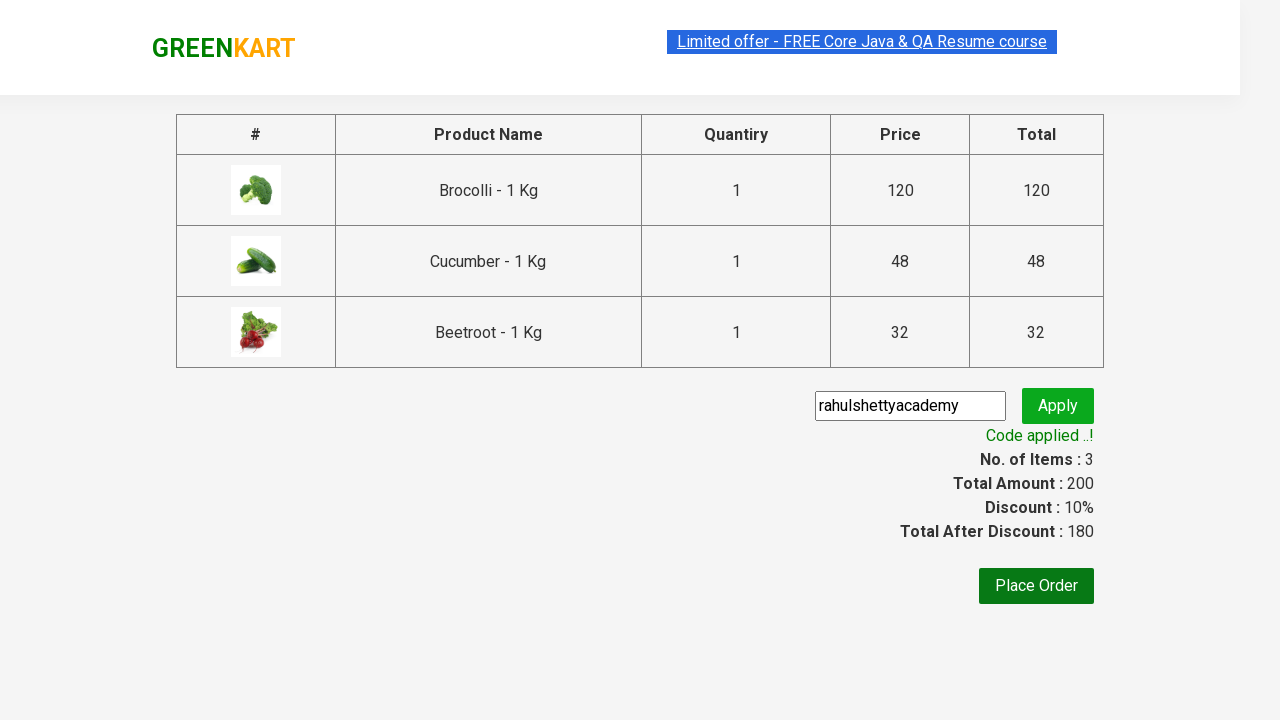

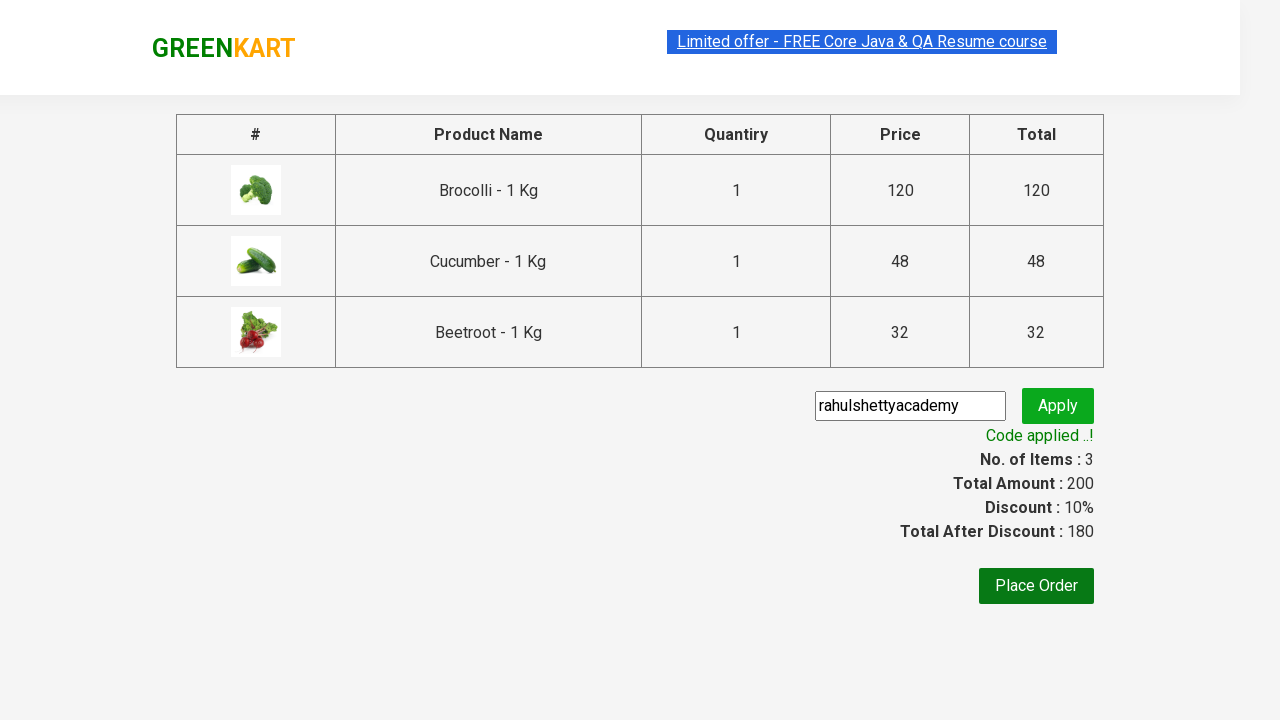